Tests checkbox interactions on a demo page by clicking various checkboxes including basic, Ajax-enabled, and language selection checkboxes, then verifies if a checkbox is enabled

Starting URL: https://www.leafground.com/checkbox.xhtml

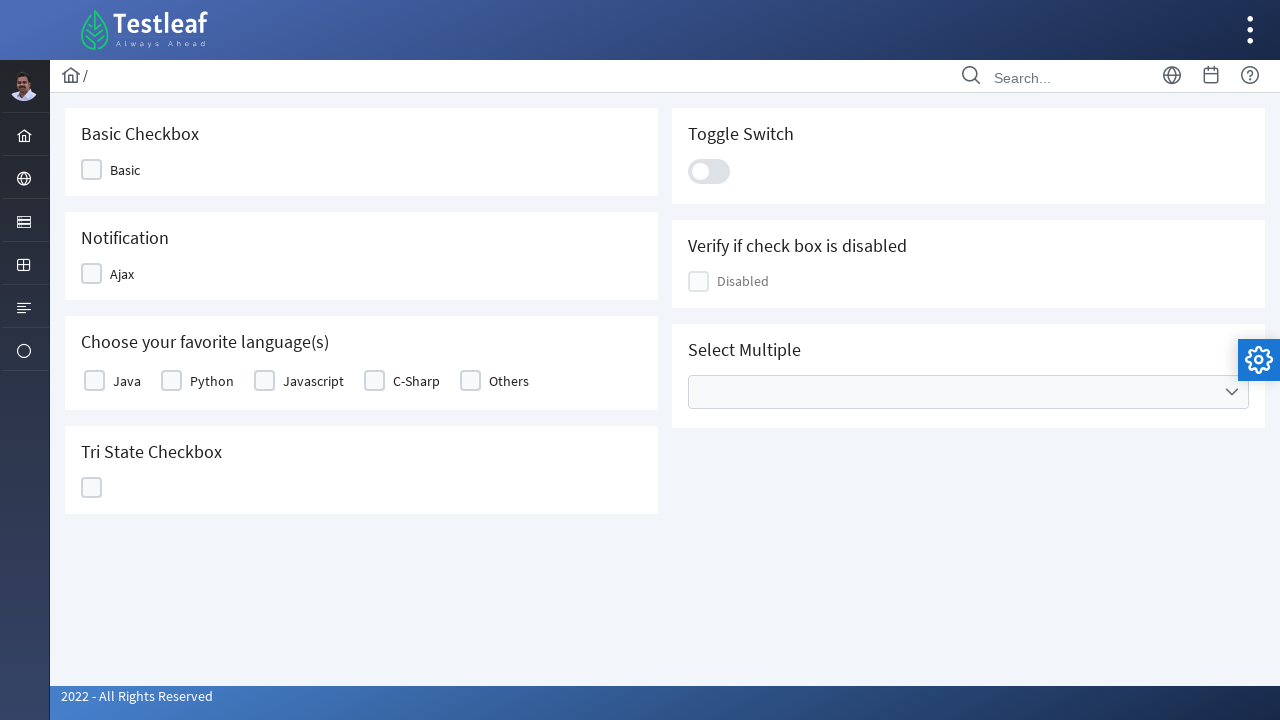

Clicked Basic checkbox at (125, 170) on xpath=//span[text()='Basic']
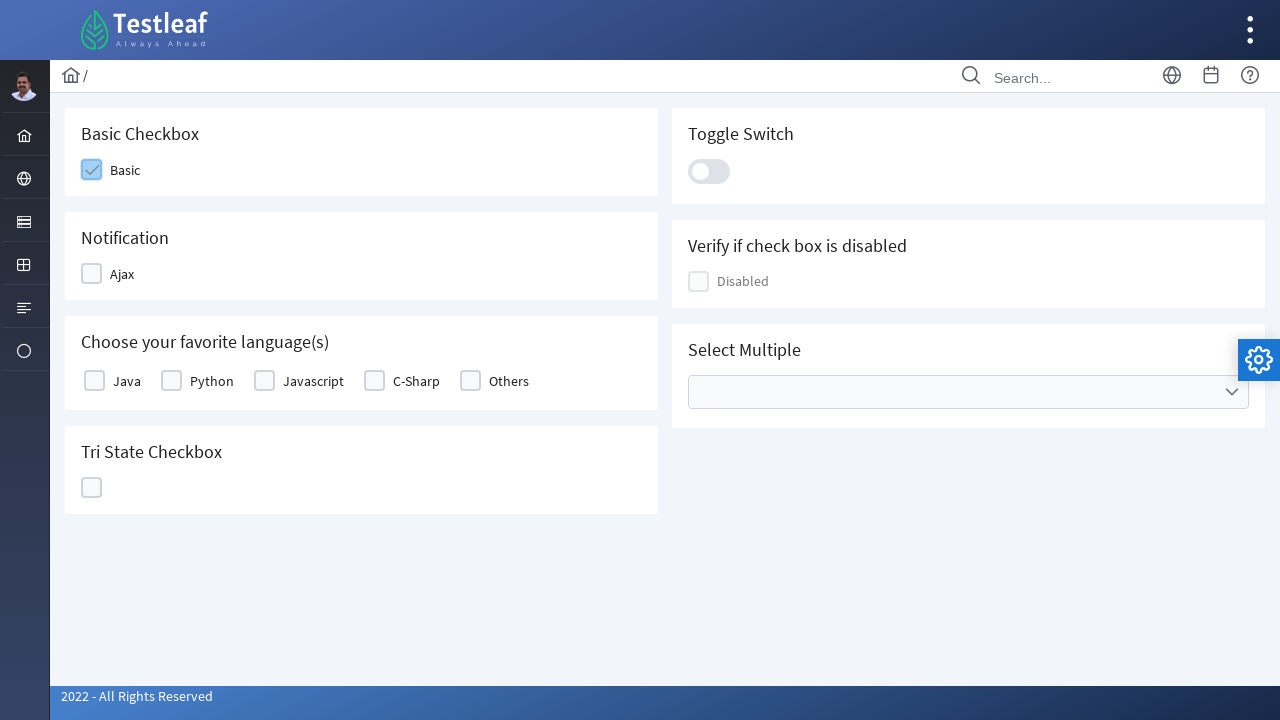

Clicked Ajax checkbox at (122, 274) on xpath=//span[text()='Ajax']
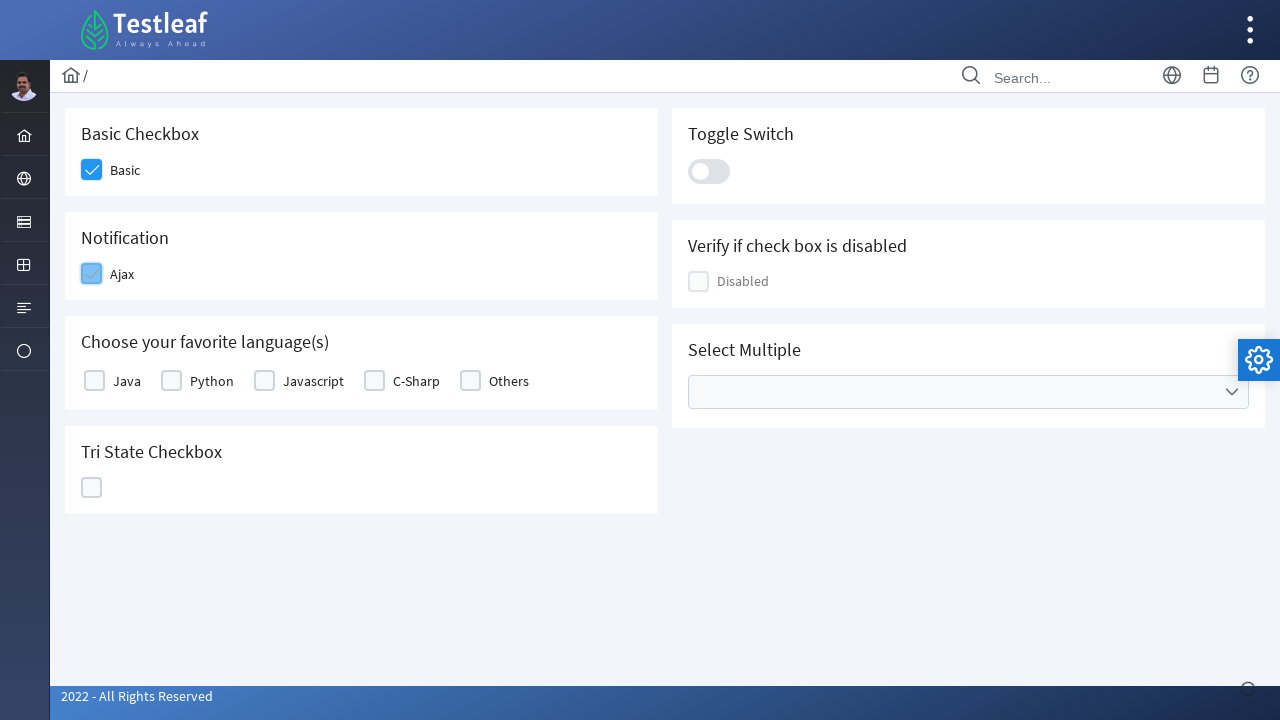

Clicked Java checkbox at (127, 381) on xpath=//label[text()='Java']
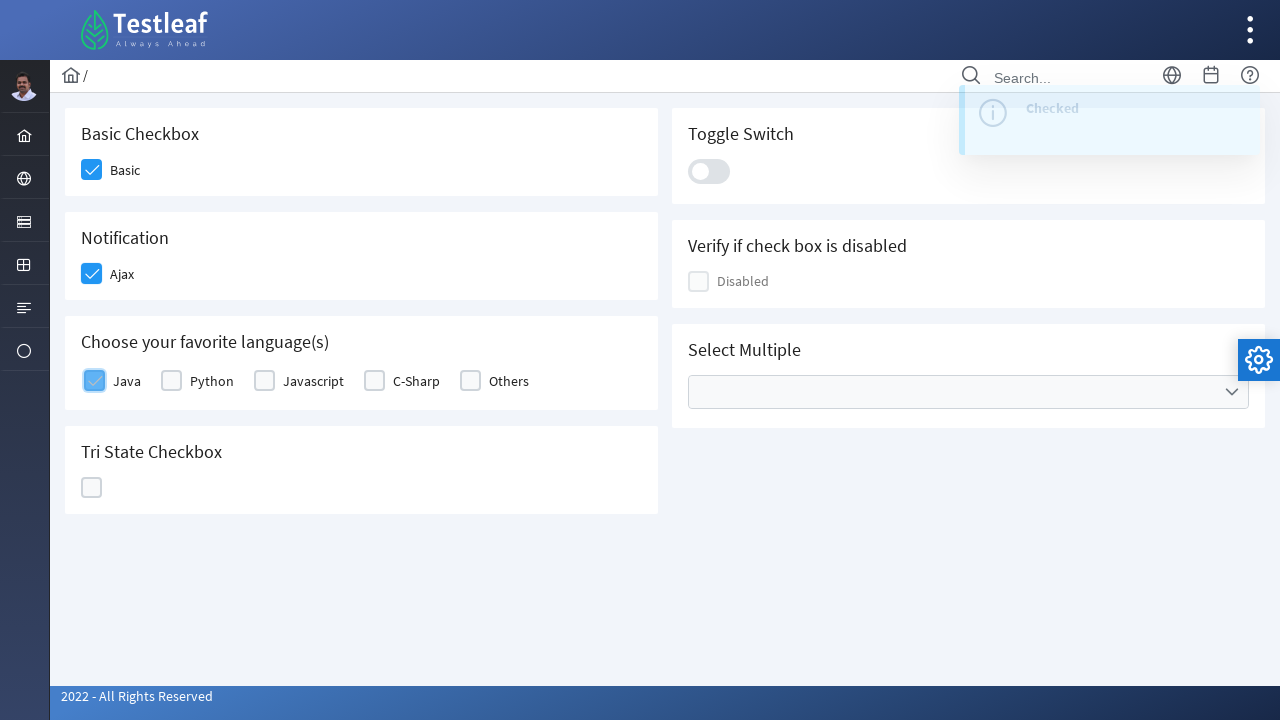

Clicked Python checkbox at (212, 381) on xpath=//label[text()='Python']
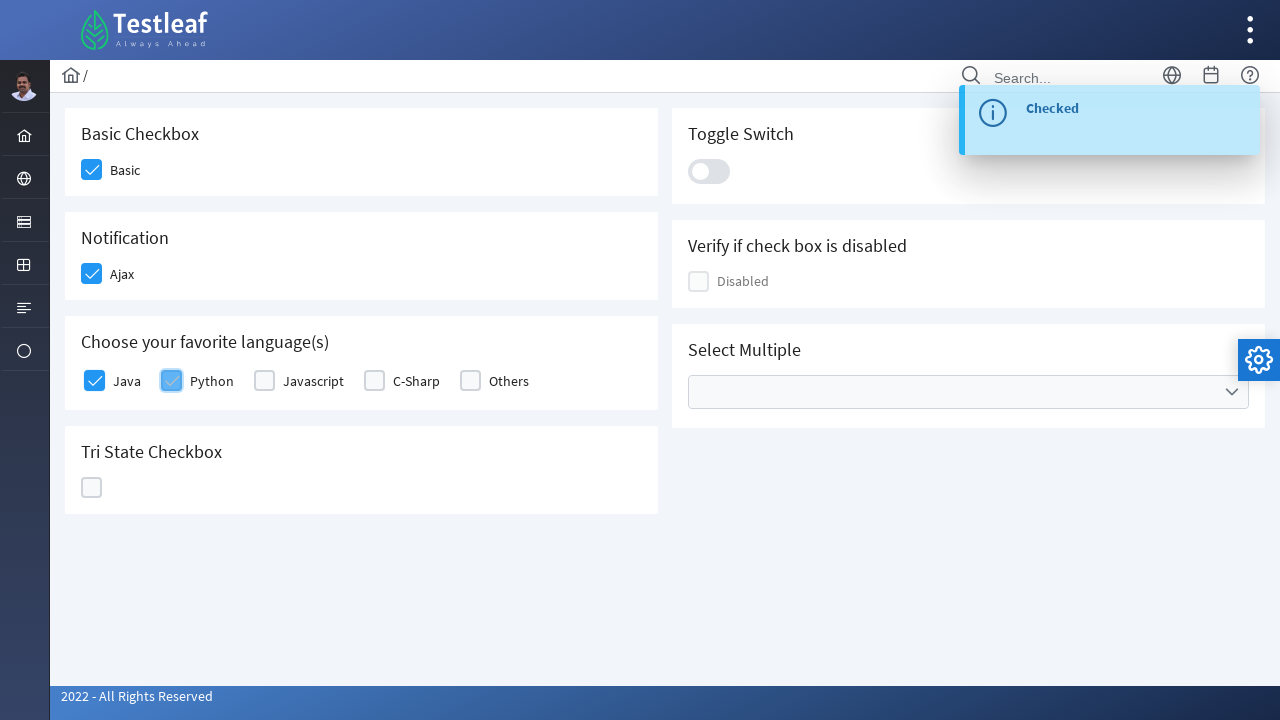

Clicked Others checkbox at (509, 381) on xpath=//label[text()='Others']
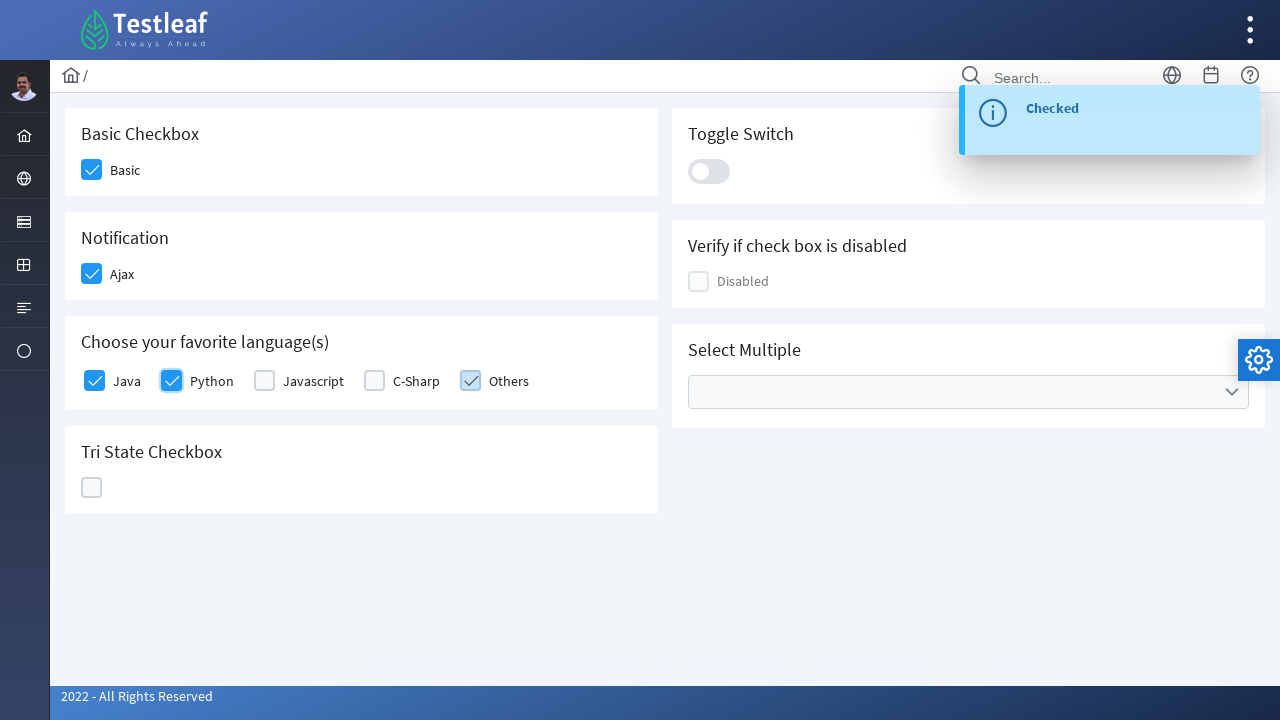

Verified checkbox enabled status: False
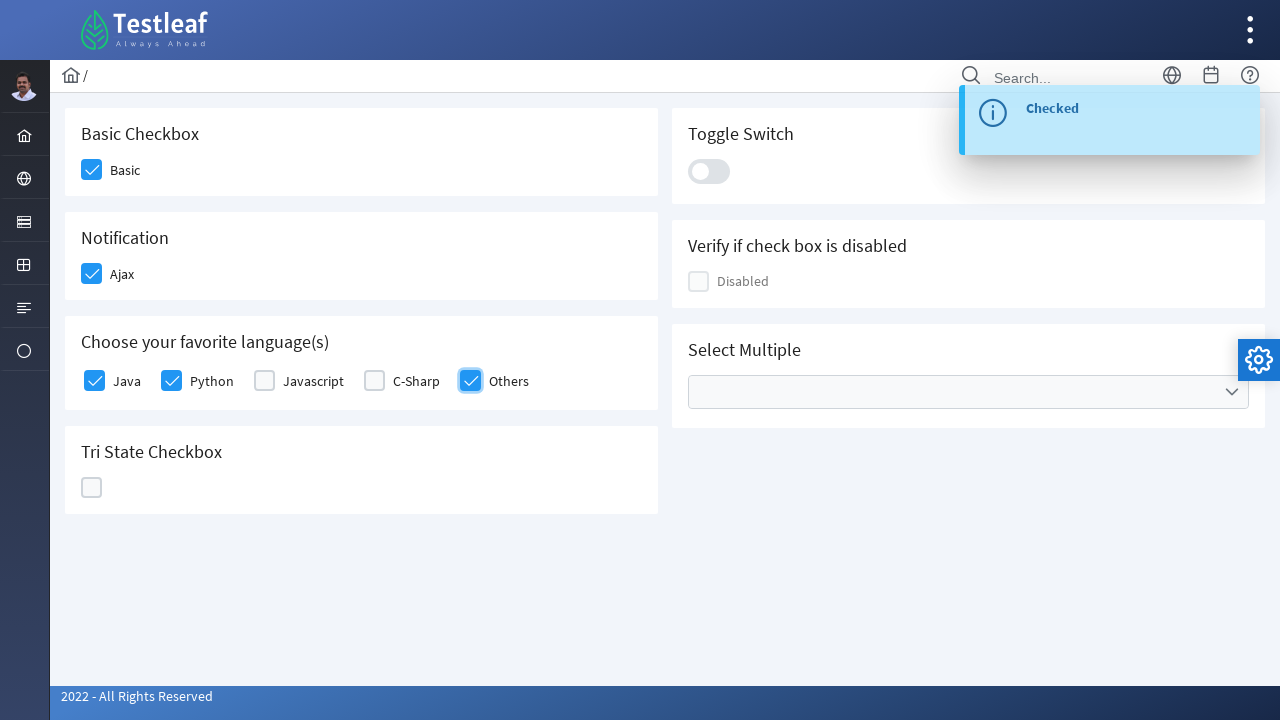

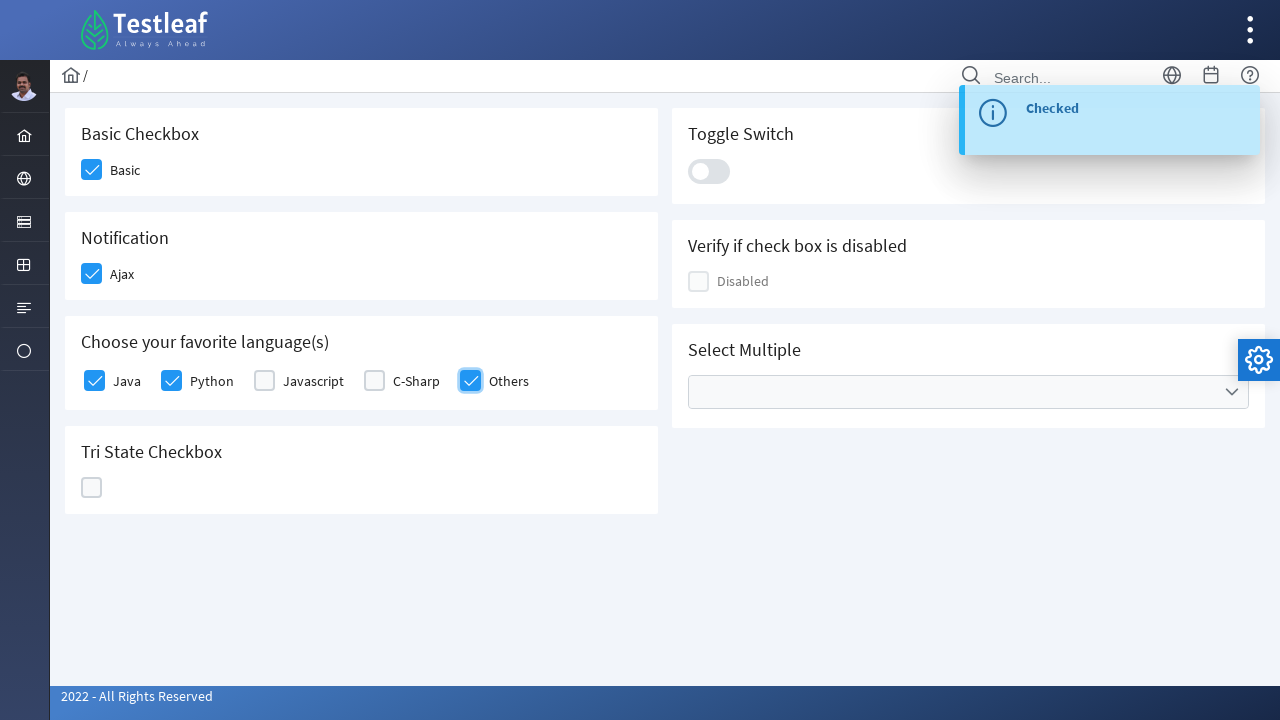